Launches a browser, maximizes the window, and navigates to the Accenture TestMeApp fetch categories page

Starting URL: https://lkmdemoaut.accenture.com/TestMeApp/fetchcat.htm

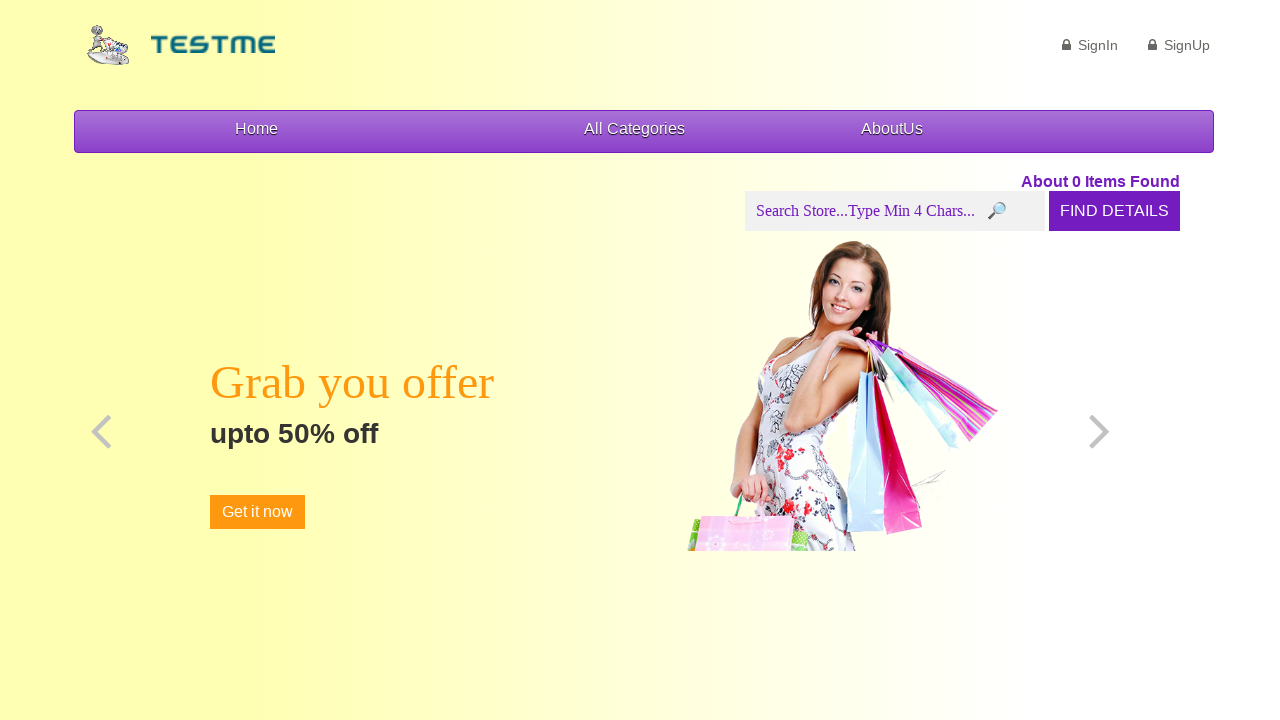

Set viewport to 1920x1080 to maximize browser window
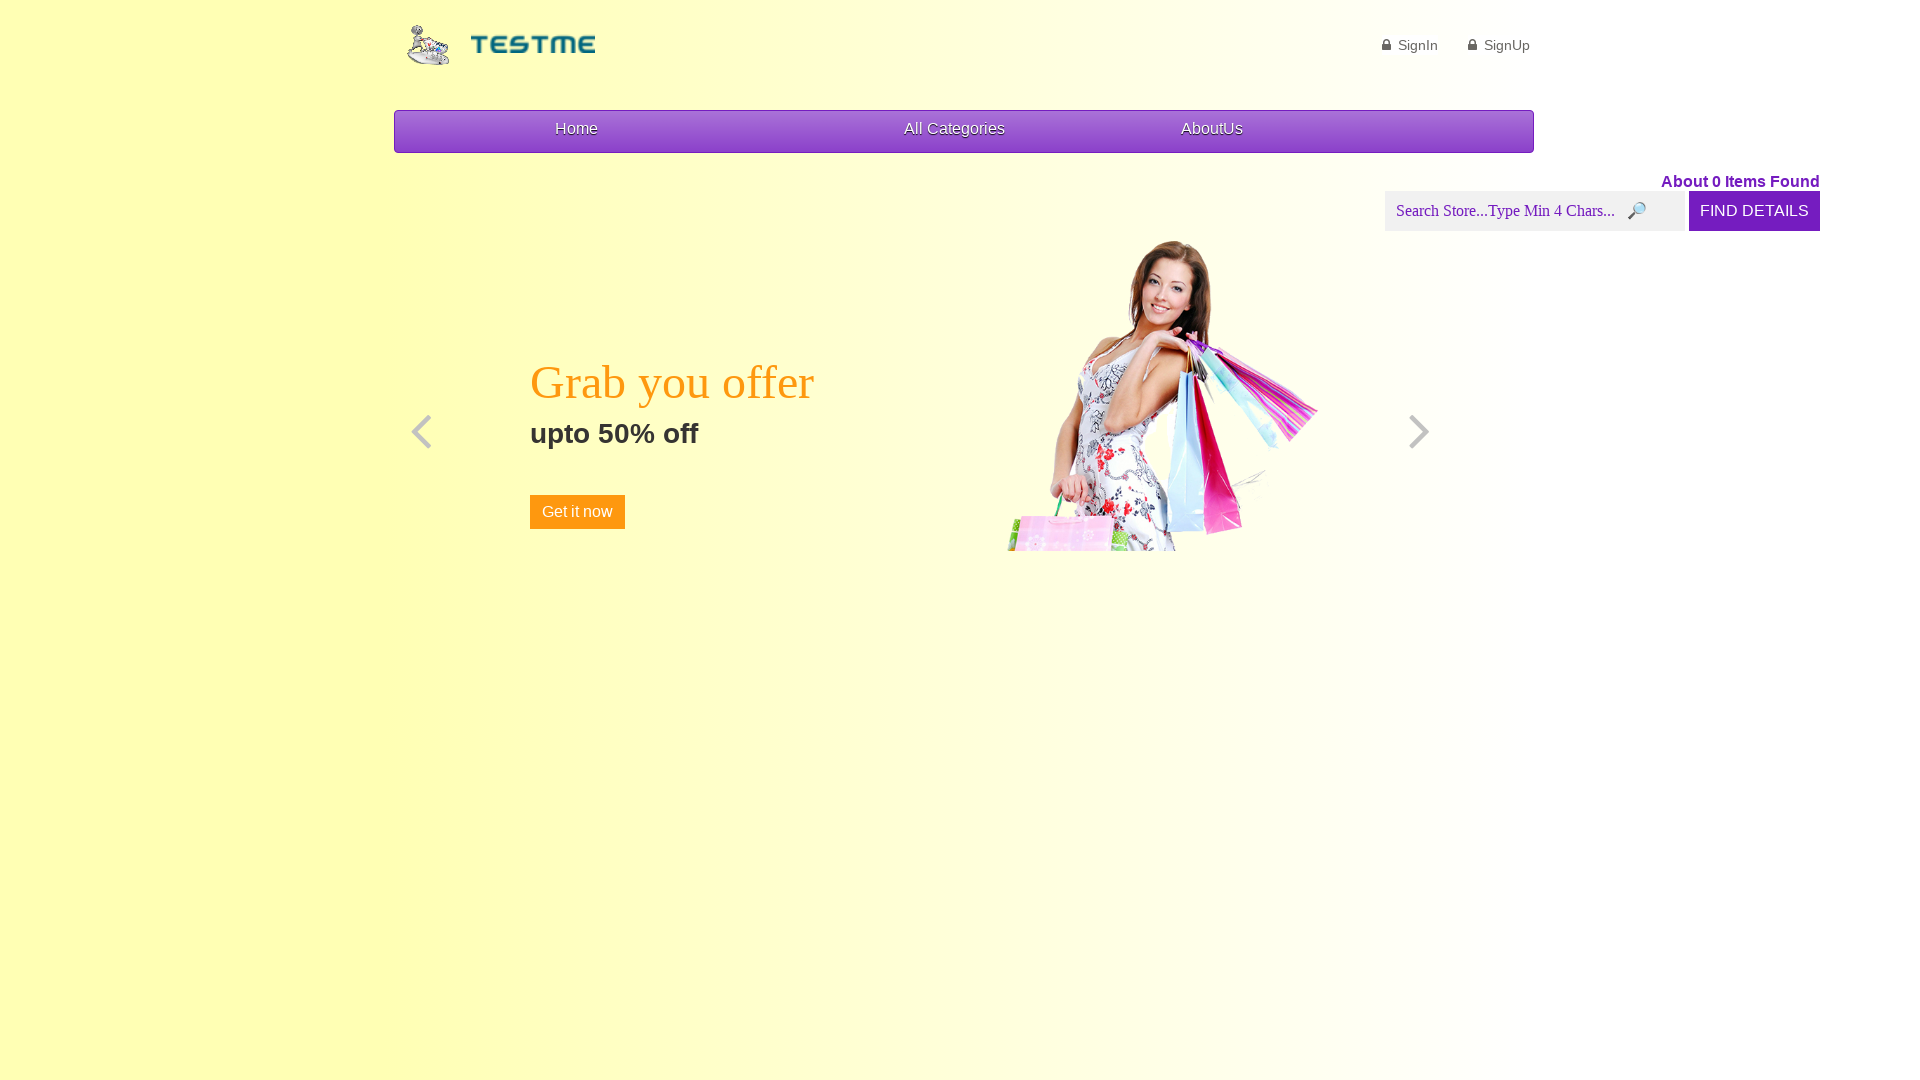

Waited for page DOM to fully load
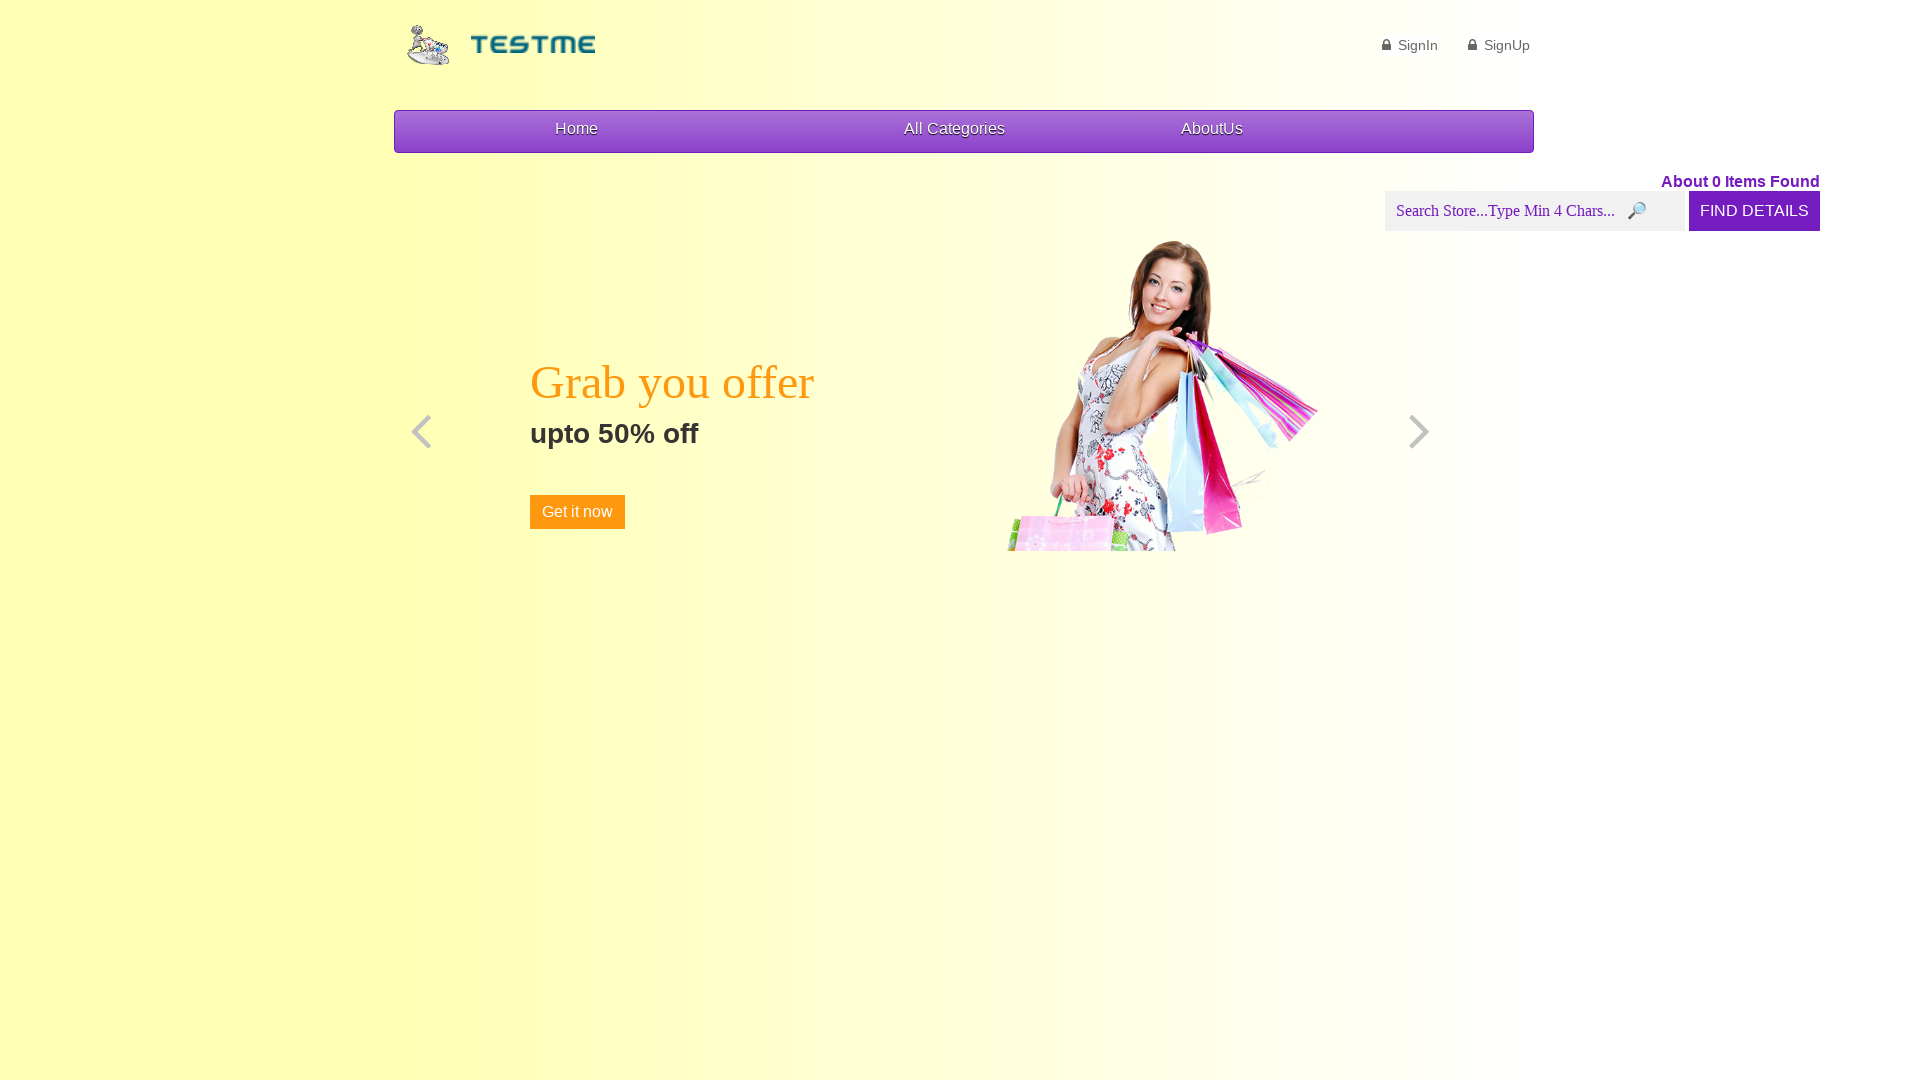

Navigated to Accenture TestMeApp fetch categories page
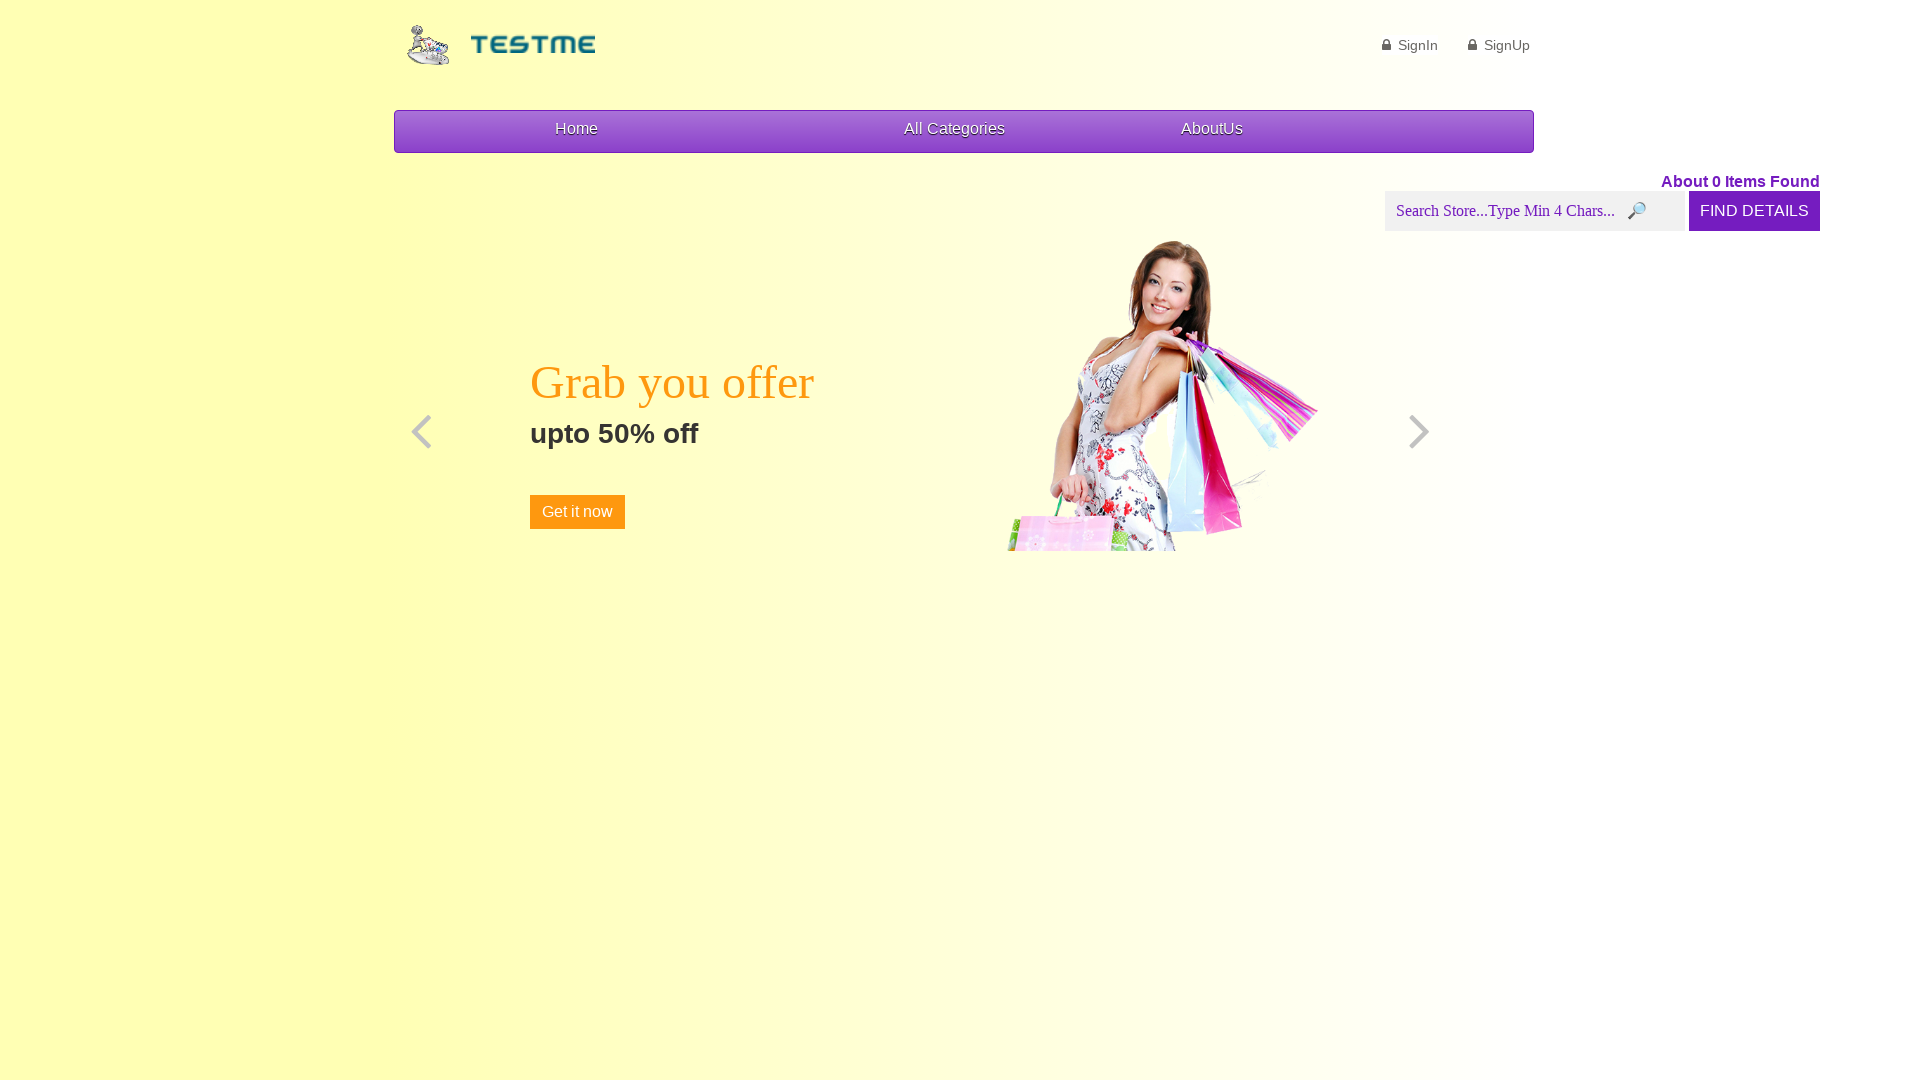

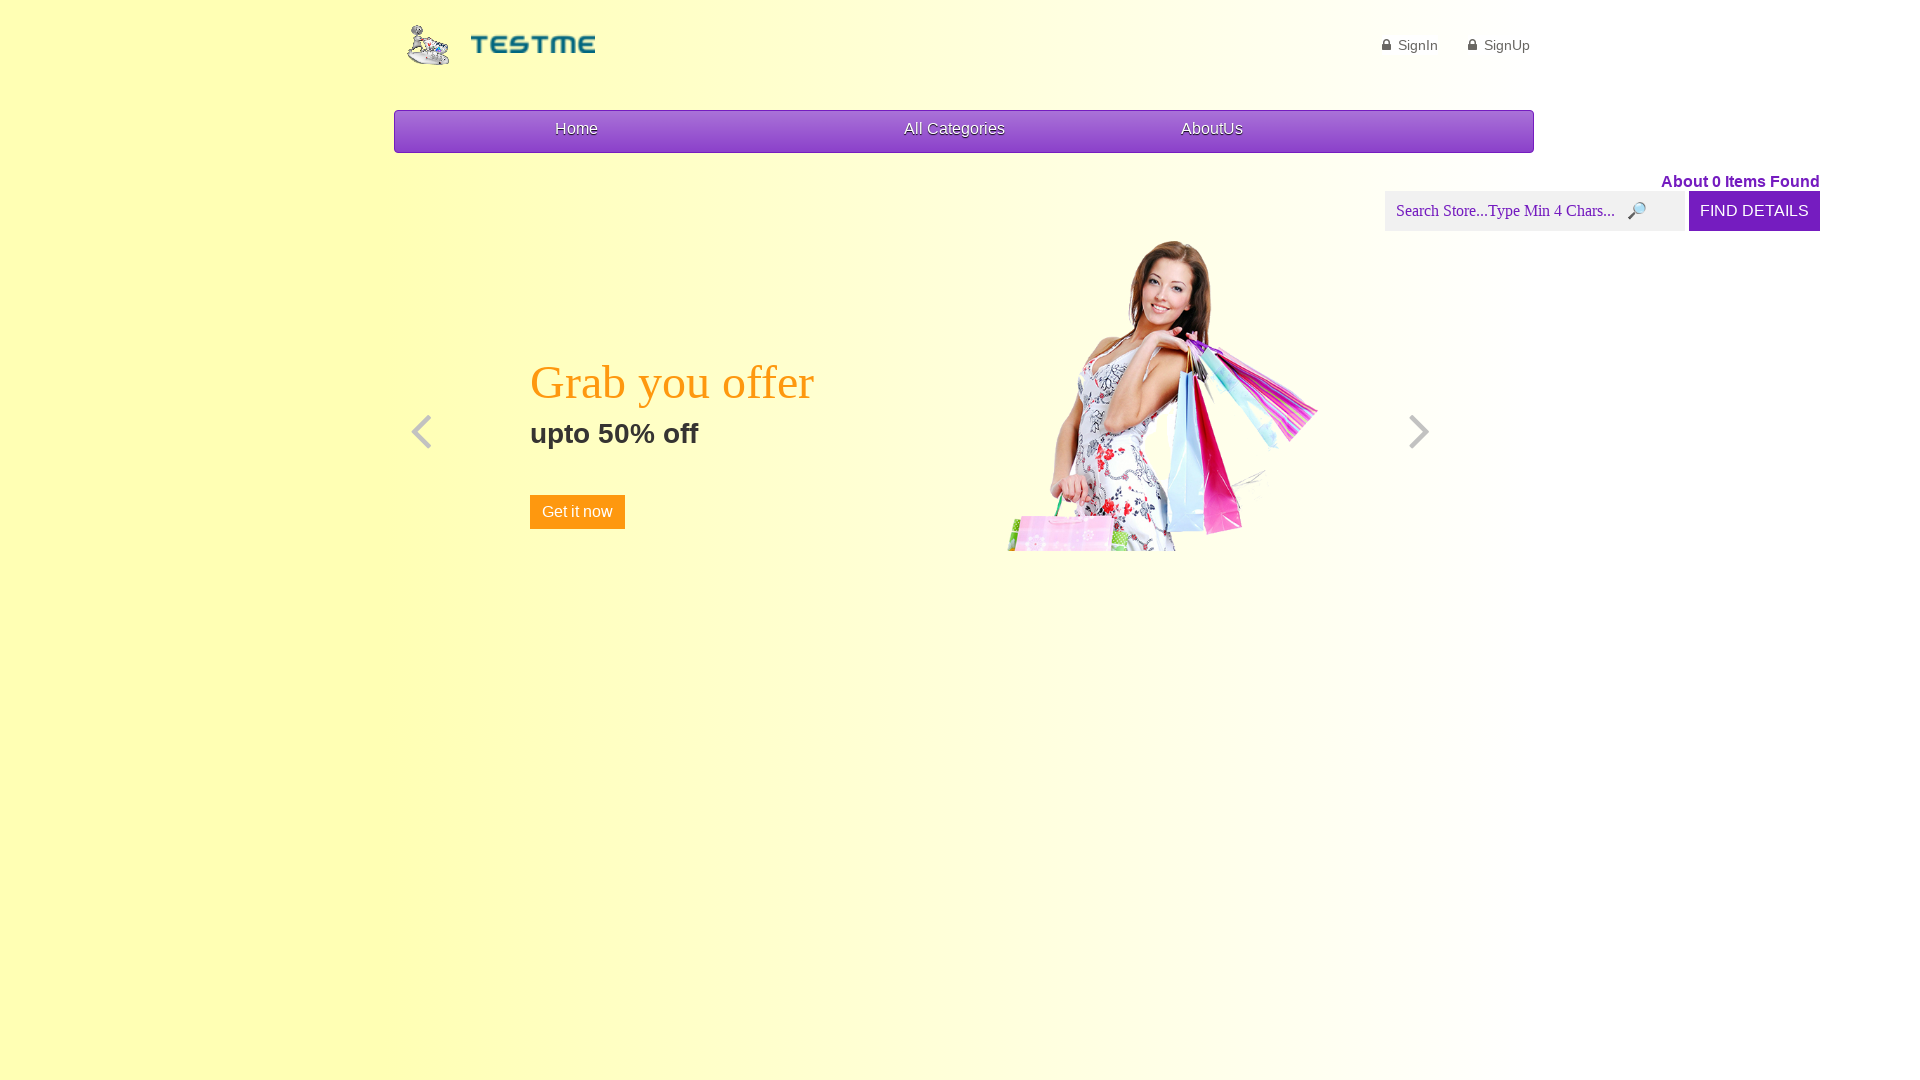